Navigates to Samsung Galaxy S7 product page and verifies the price is displayed correctly

Starting URL: https://www.demoblaze.com/

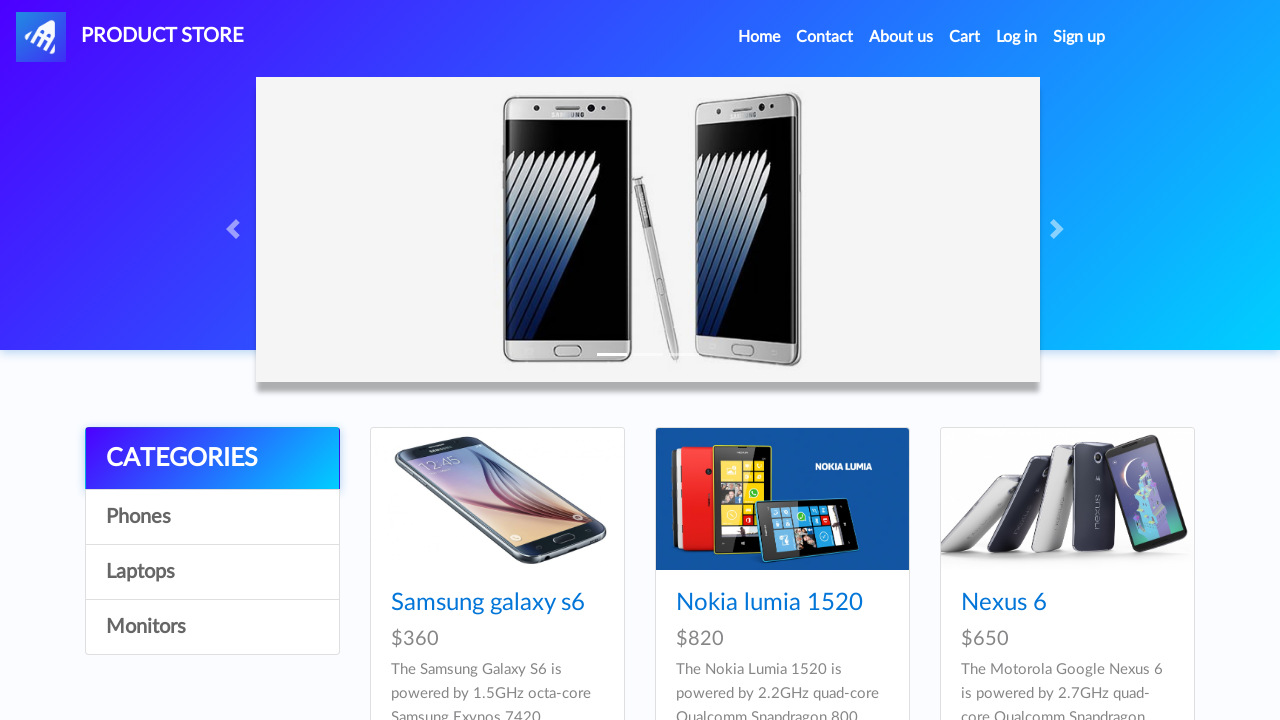

Waited for page to load (networkidle state)
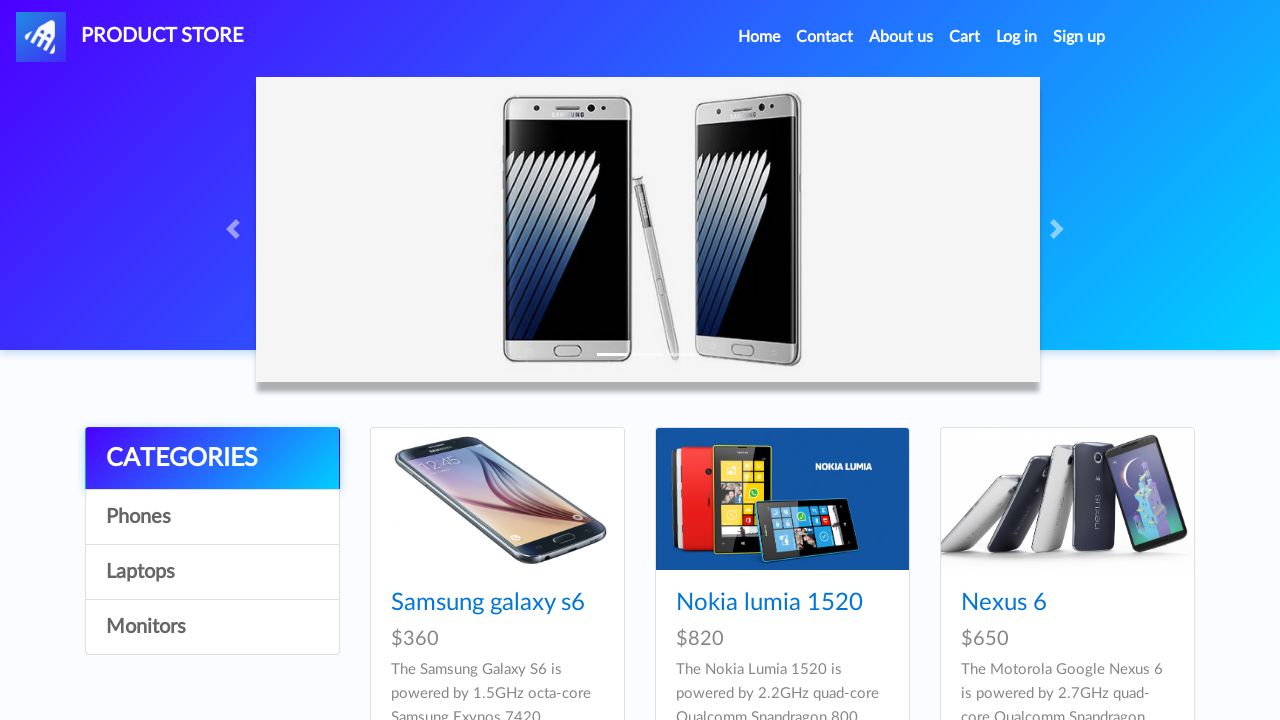

Clicked on Samsung Galaxy S7 product link at (488, 361) on h4 a[href='prod.html?idp_=4']
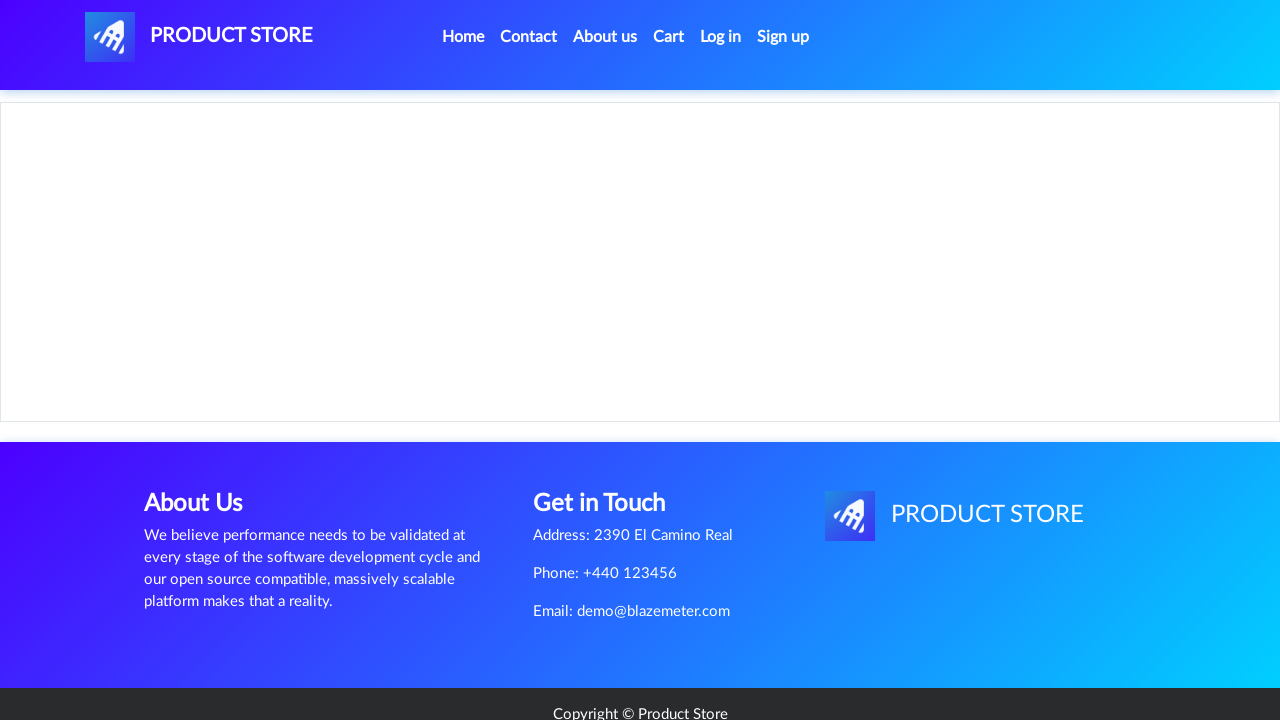

Verified Samsung Galaxy S7 price is displayed as $800
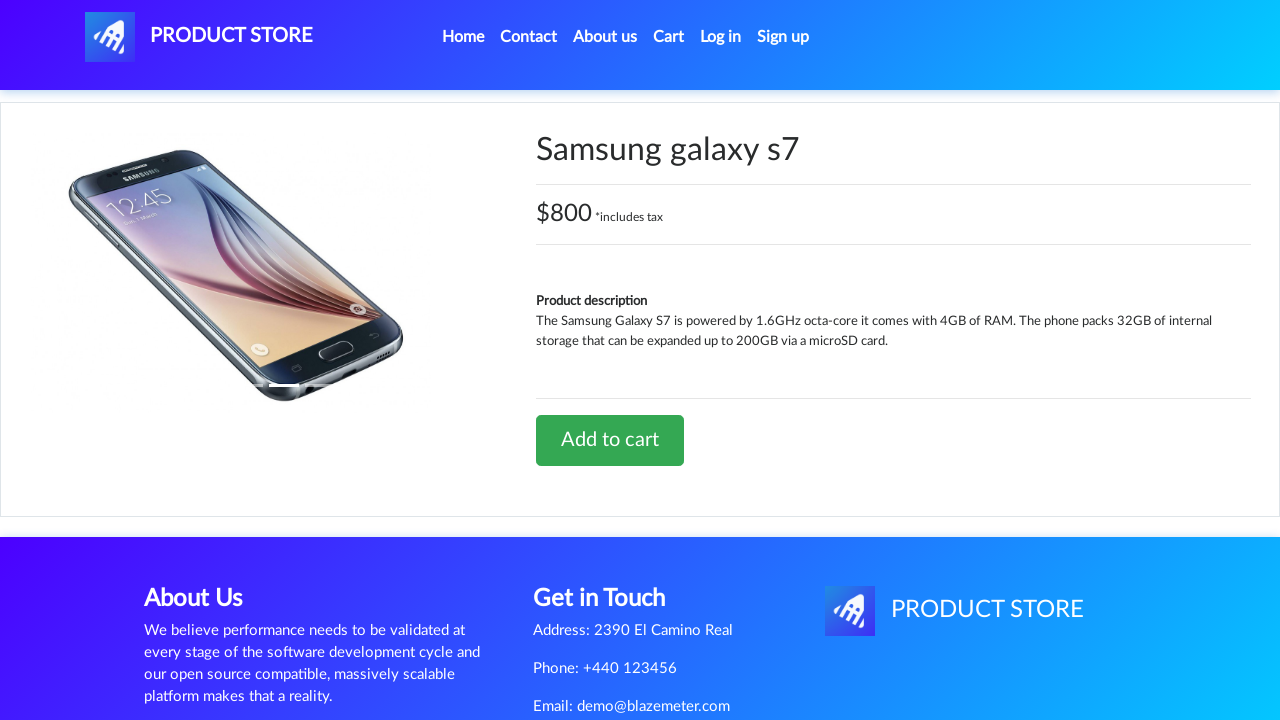

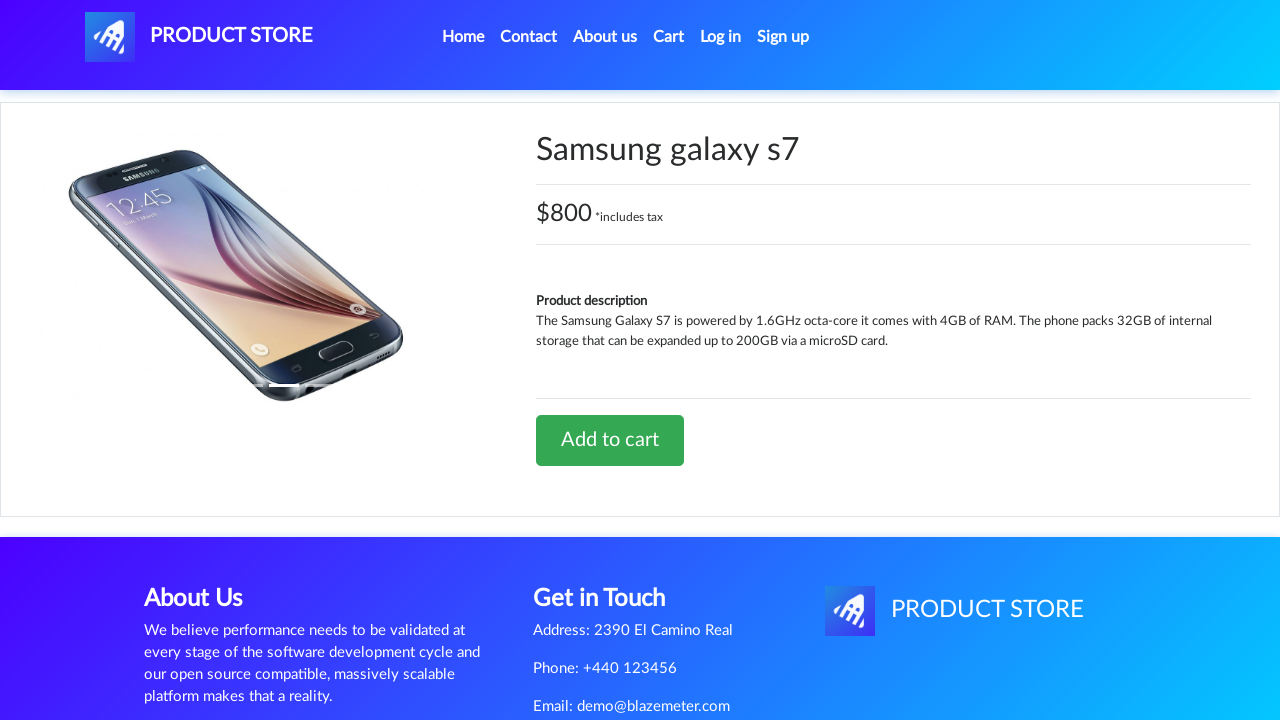